Tests multiple selection dropdown by selecting several months and verifying they are all selected

Starting URL: http://multiple-select.wenzhixin.net.cn/templates/template.html?v=189&url=basic.html

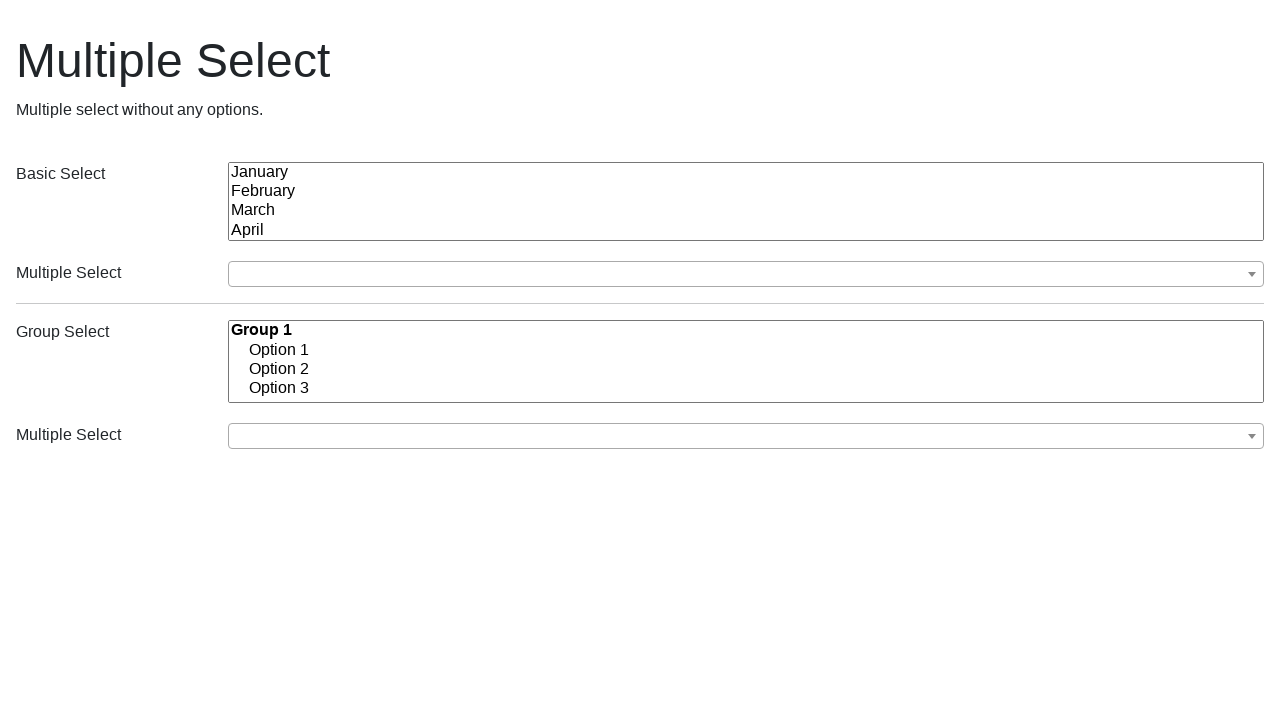

Clicked dropdown button to open multiple select list at (746, 274) on (//button[@class='ms-choice'])[1]
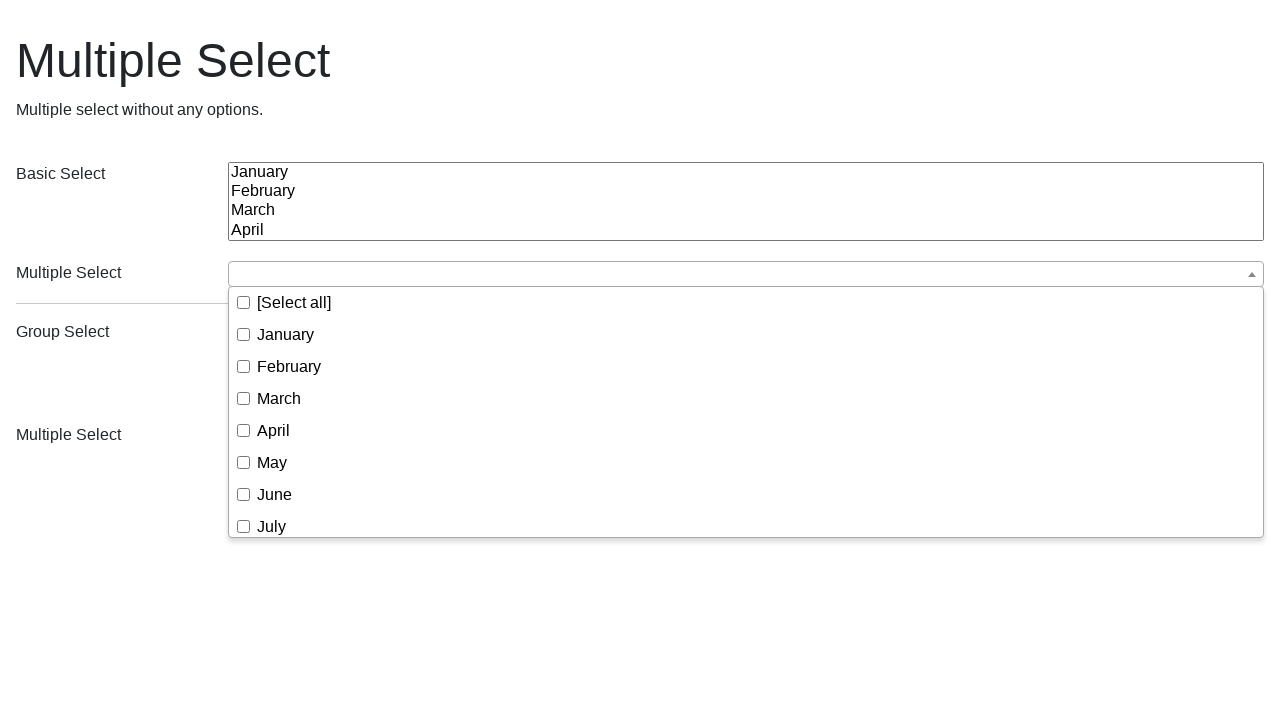

Selected March from the dropdown list at (279, 398) on (//div[@class='ms-drop bottom'])[1]//span[text()='March']
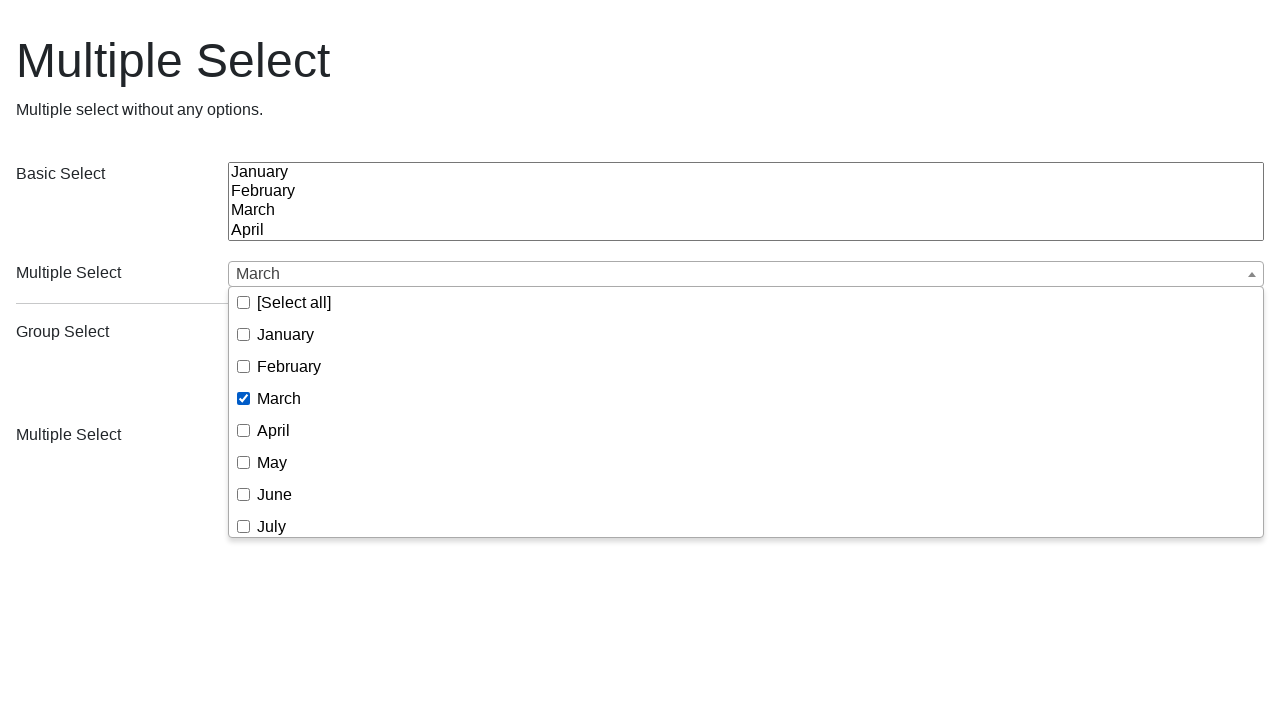

Selected May from the dropdown list at (272, 462) on (//div[@class='ms-drop bottom'])[1]//span[text()='May']
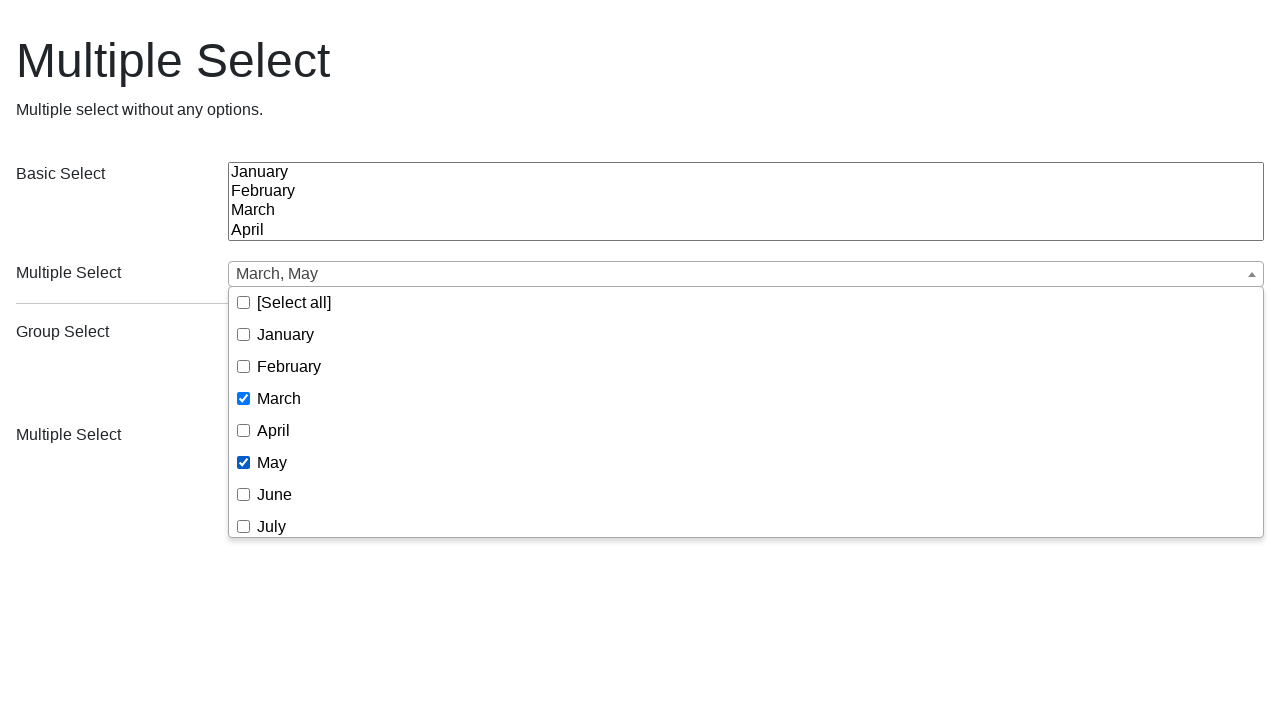

Selected September from the dropdown list at (296, 424) on (//div[@class='ms-drop bottom'])[1]//span[text()='September']
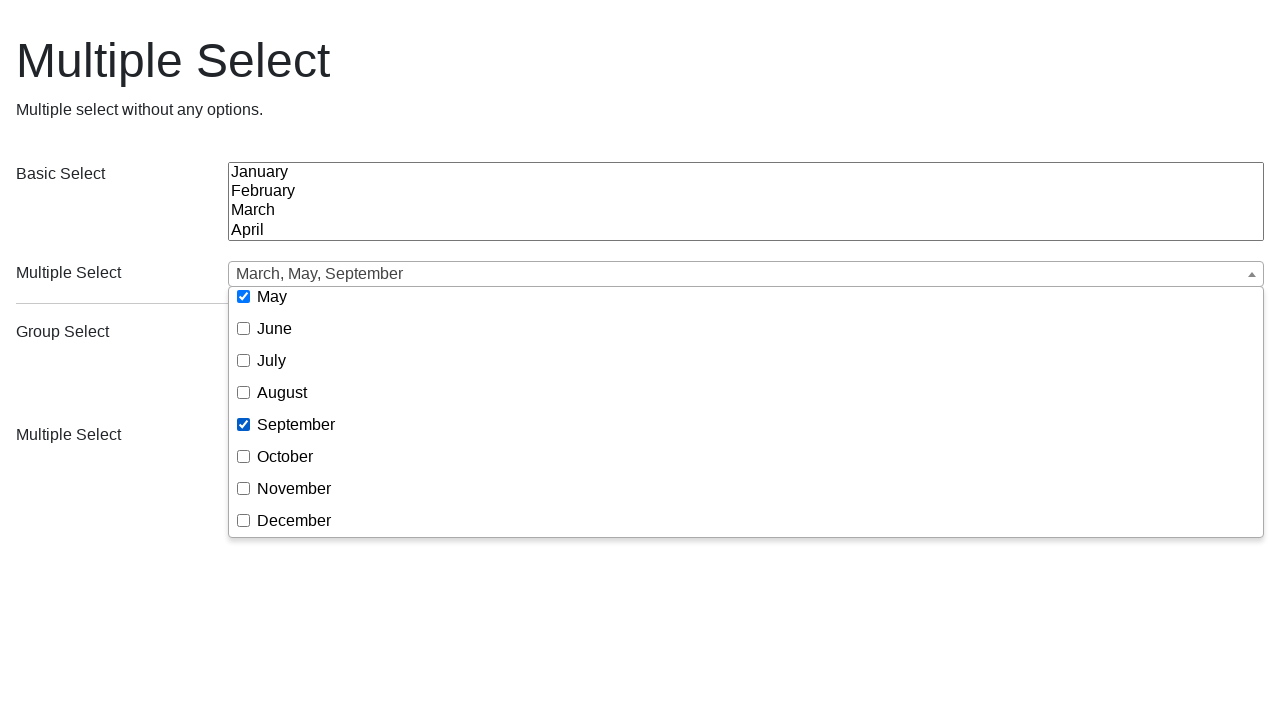

Selected November from the dropdown list at (294, 488) on (//div[@class='ms-drop bottom'])[1]//span[text()='November']
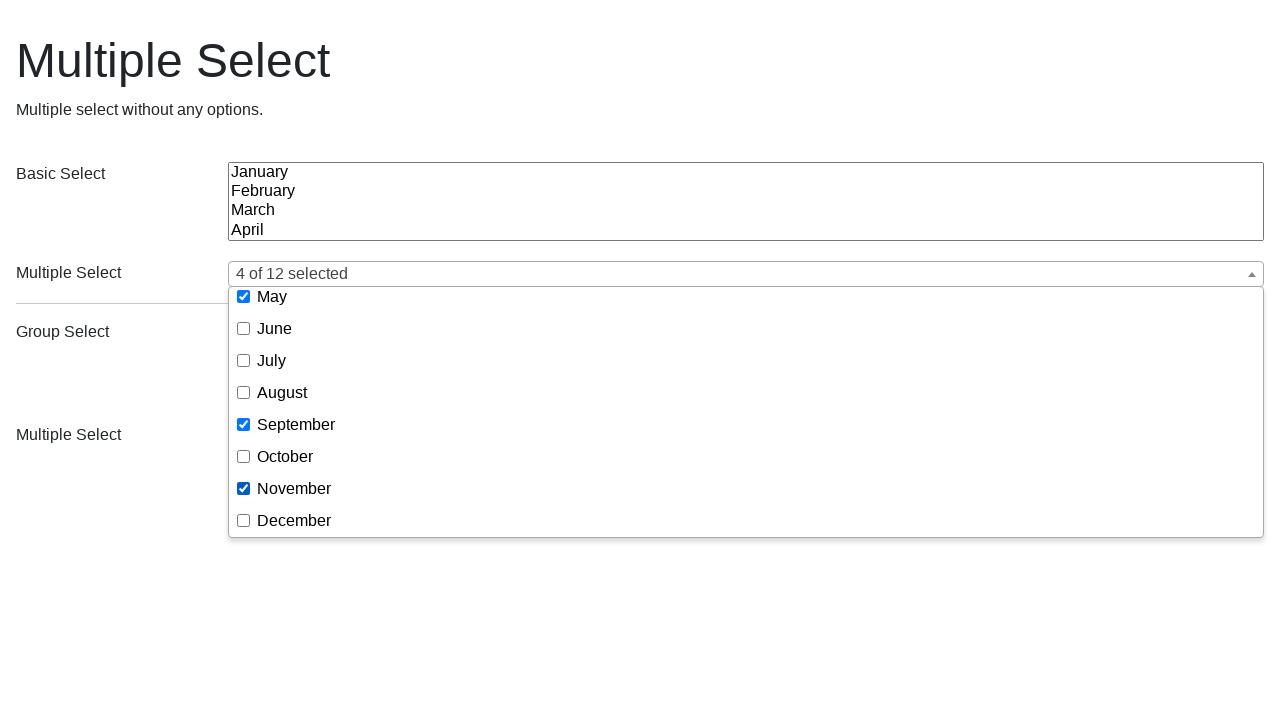

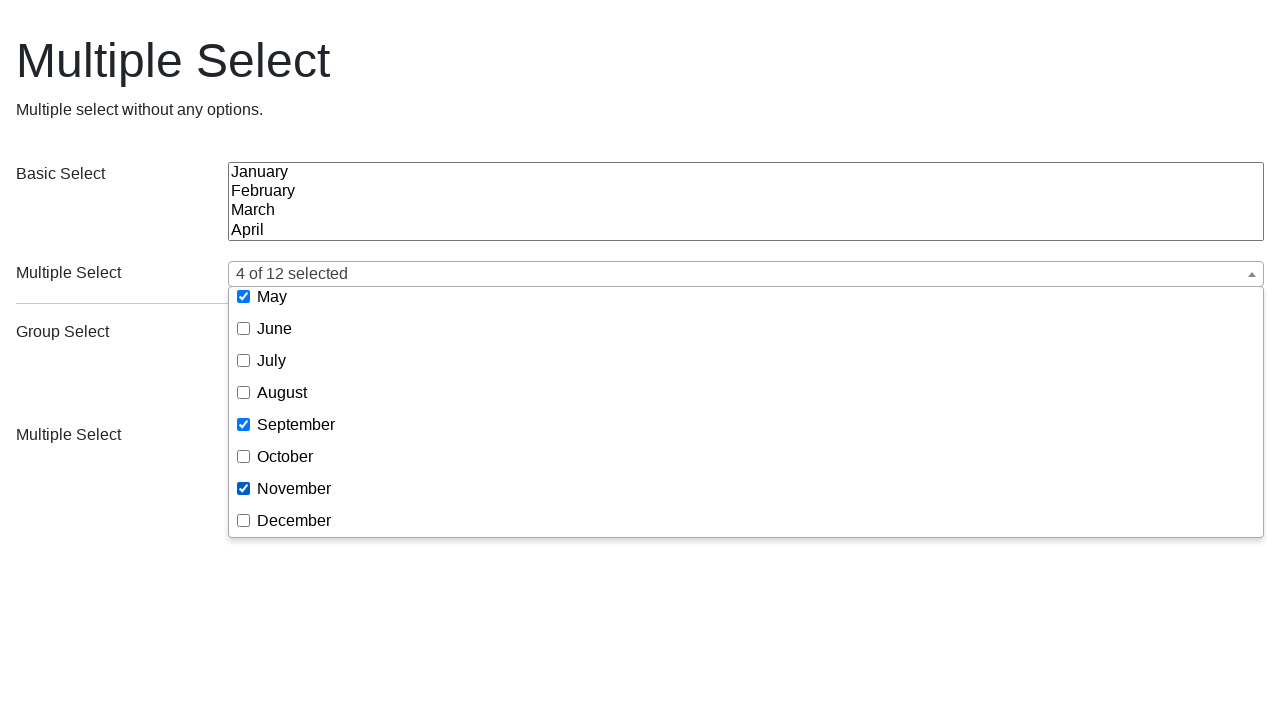